Navigates to example.com and retrieves the page title and current URL

Starting URL: https://www.example.com

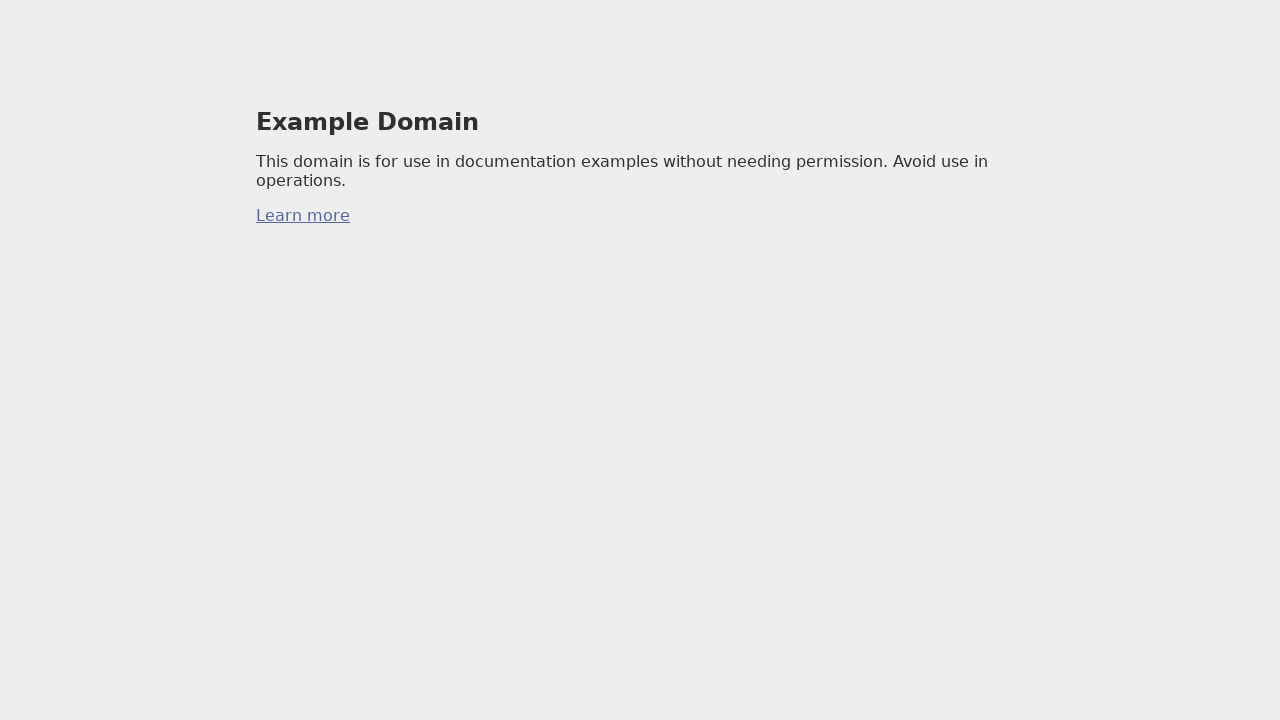

Set viewport size to 1920x1080
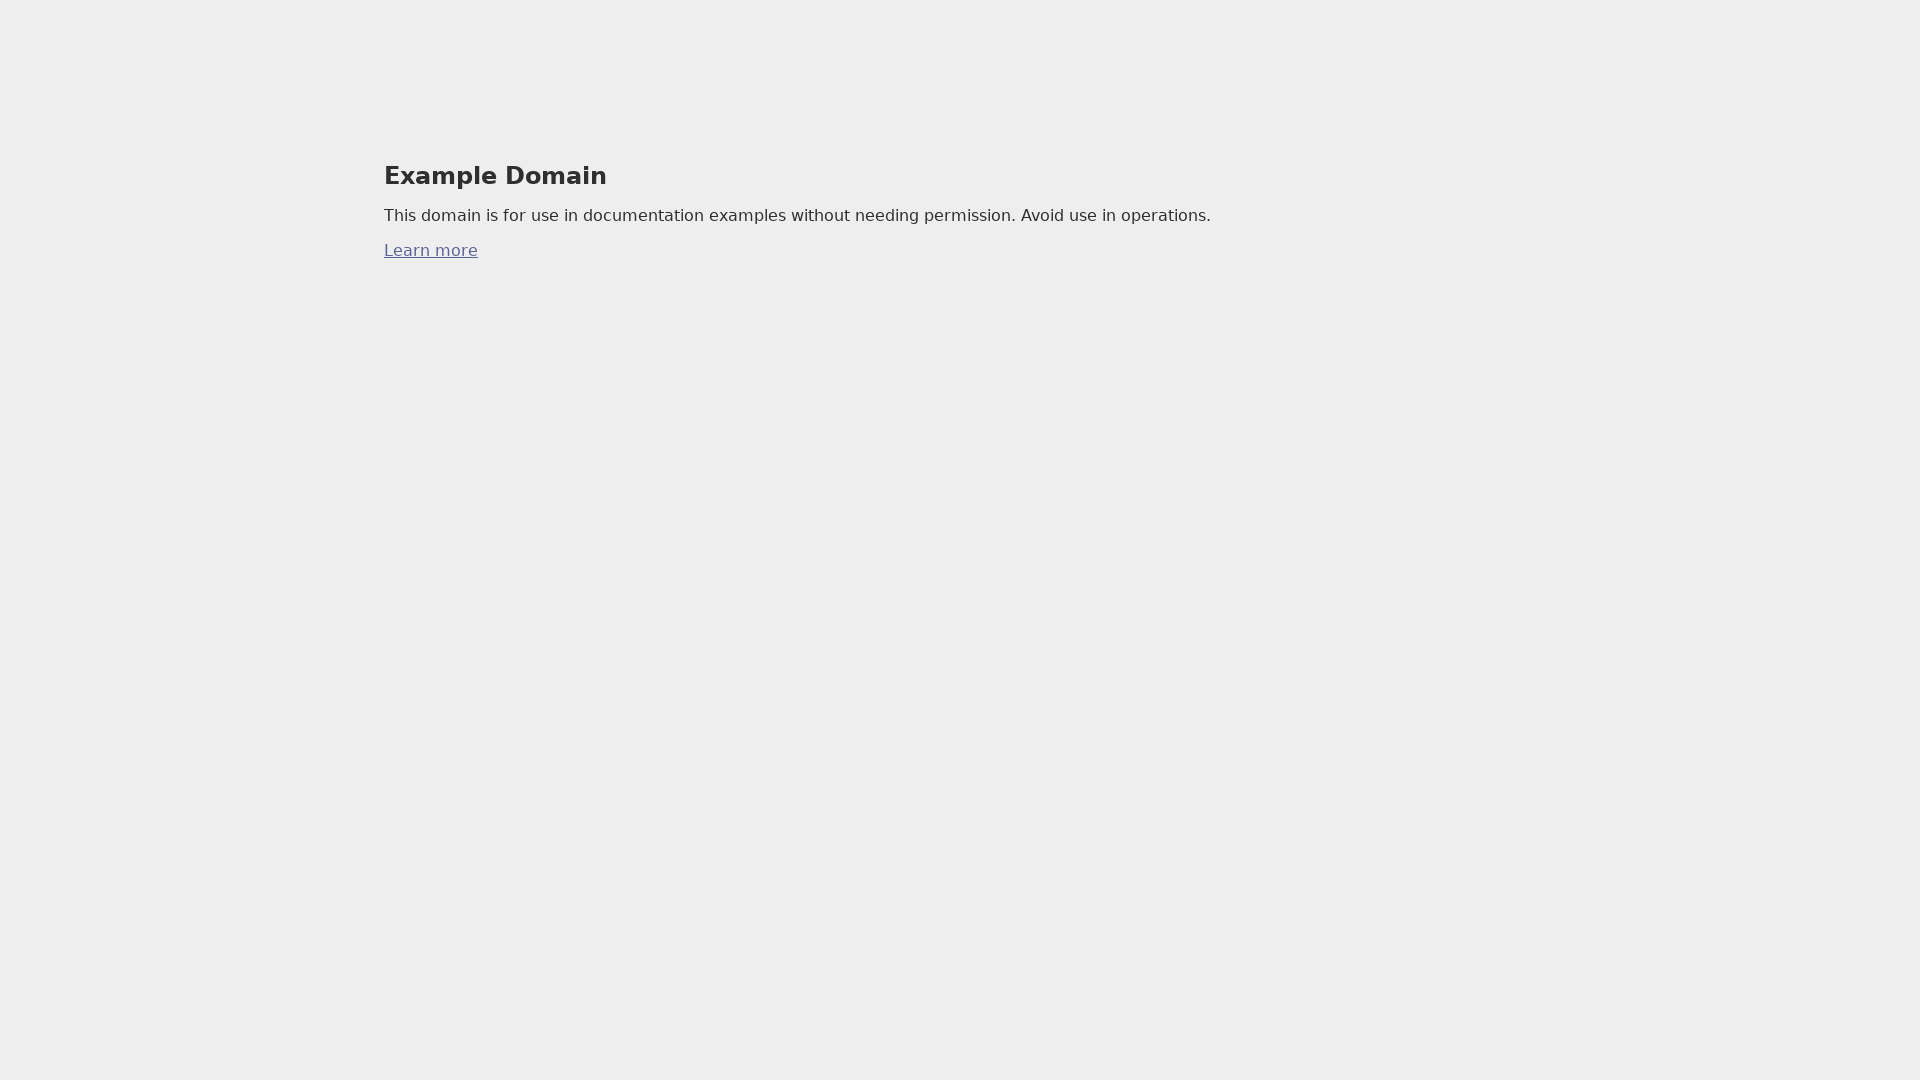

Retrieved page title: Example Domain
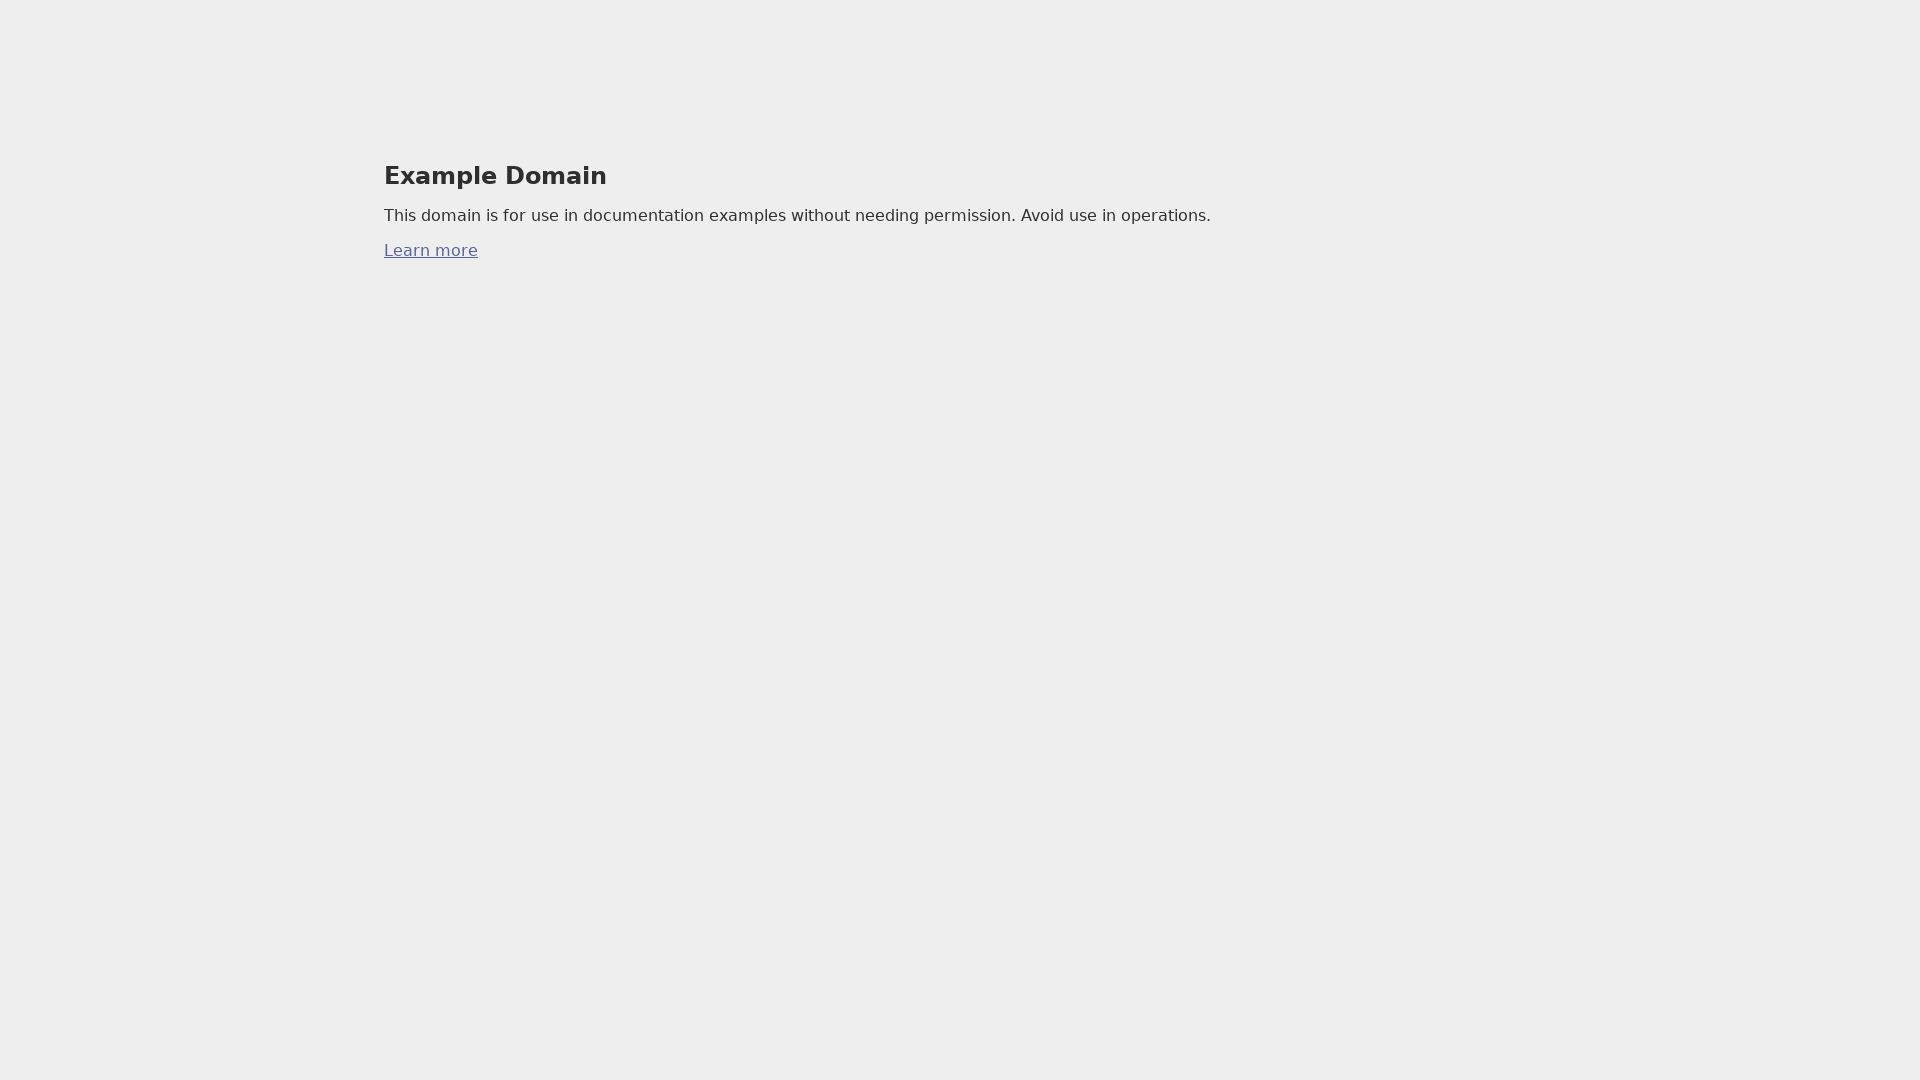

Retrieved current URL: https://www.example.com/
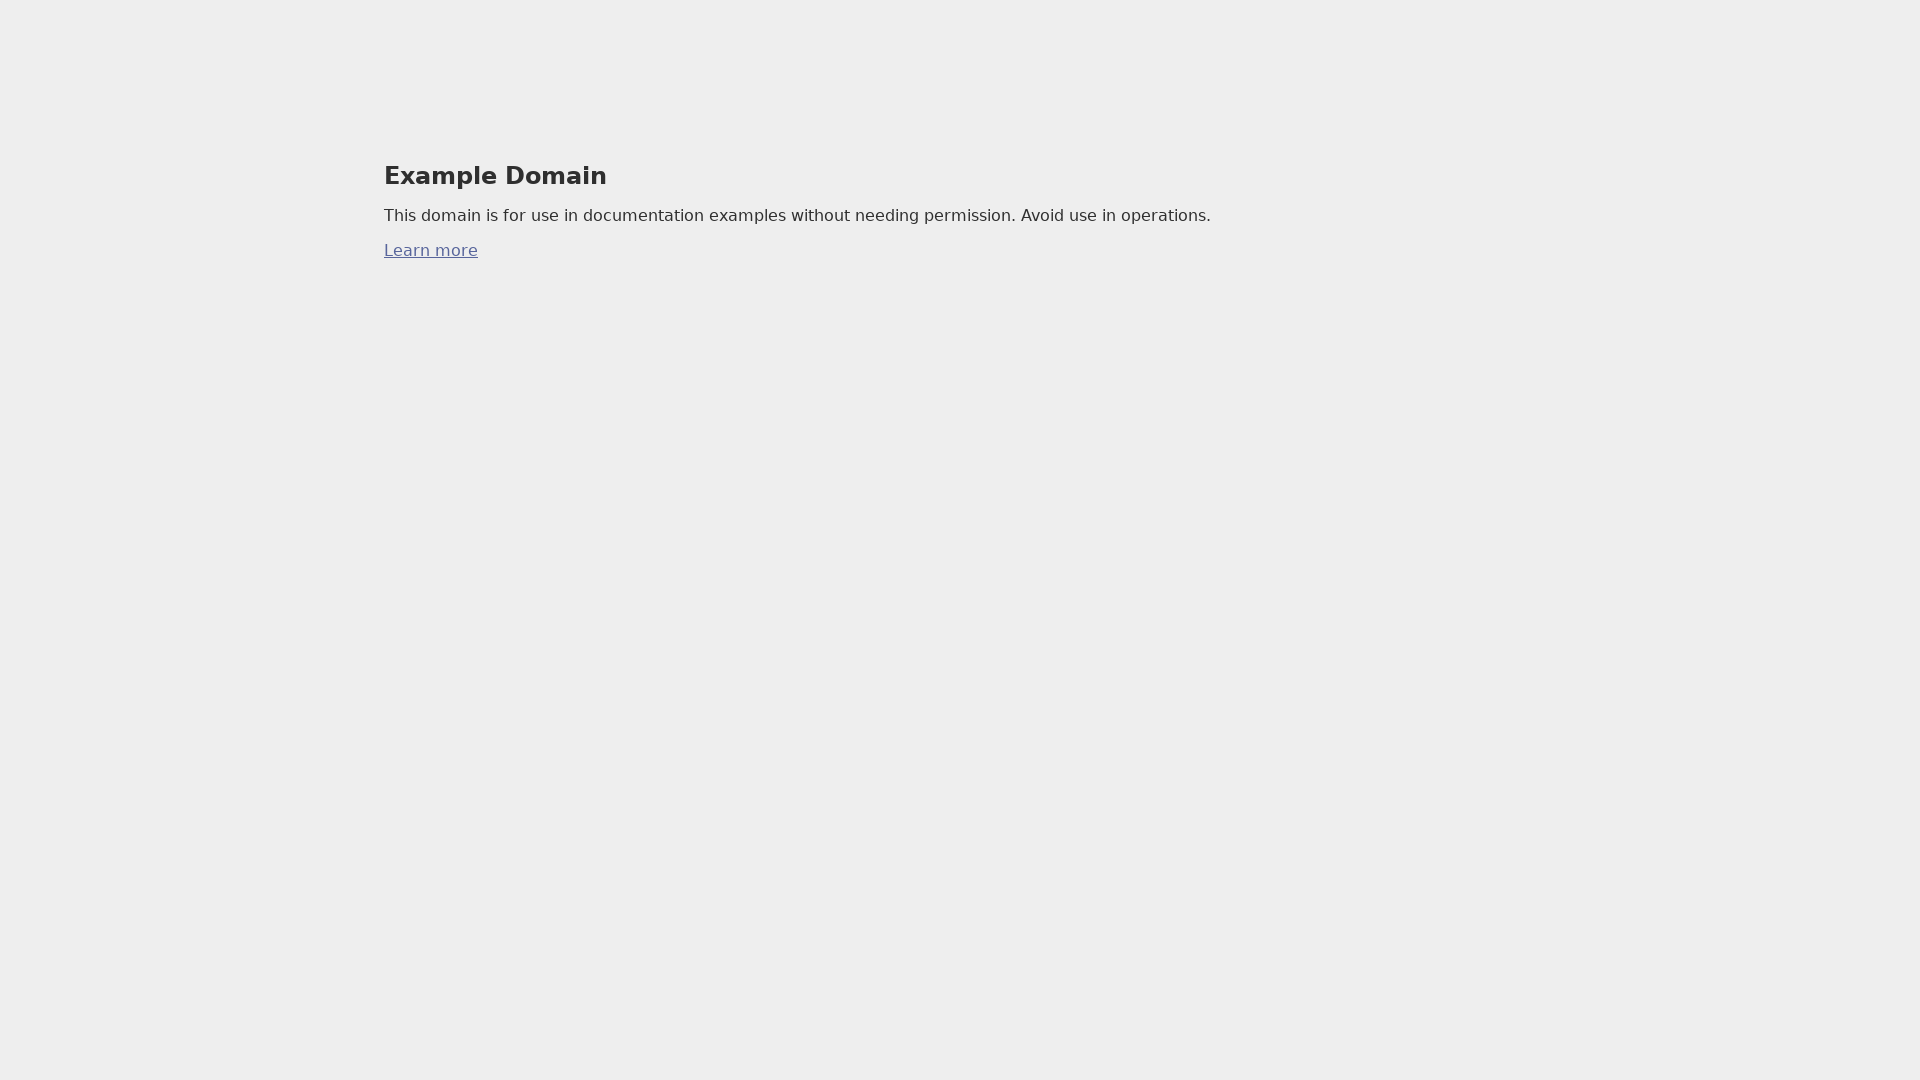

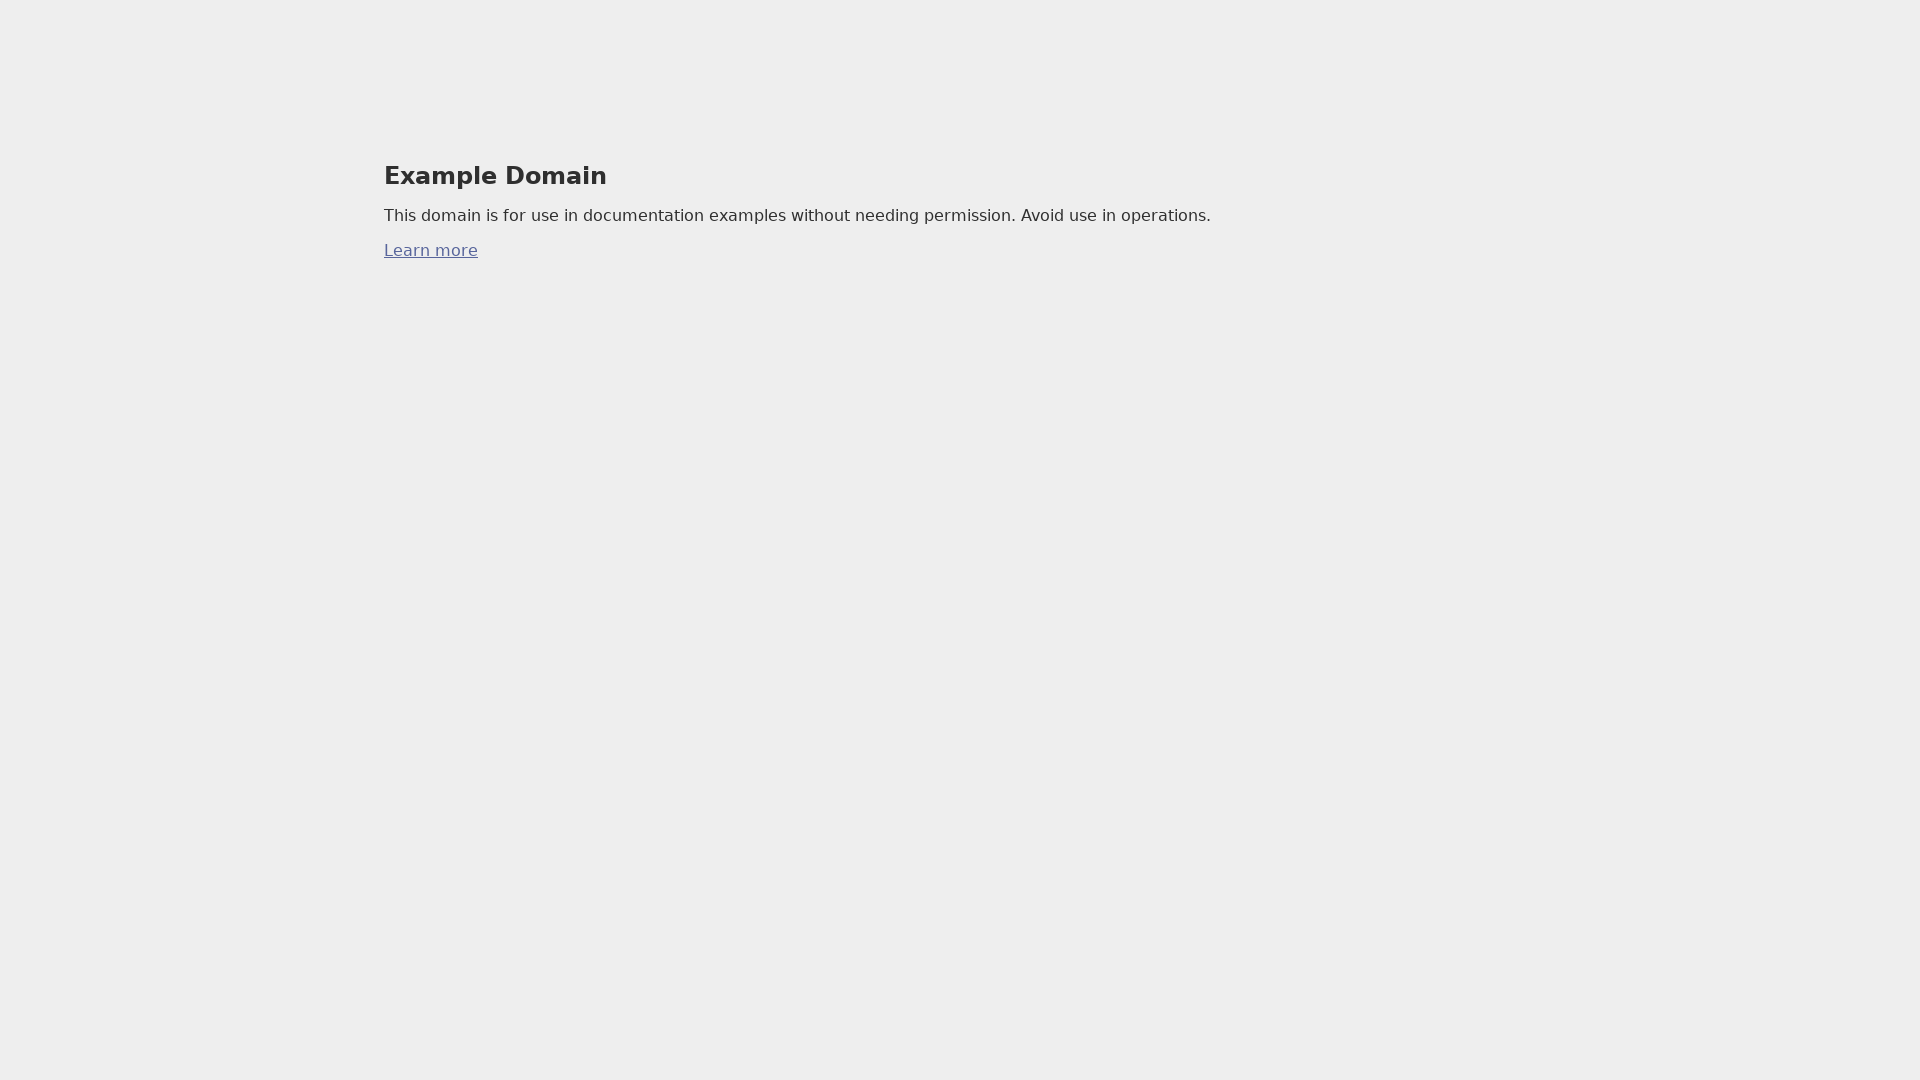